Counts and displays the total number of links present on the reservations page

Starting URL: https://www.yosemitewestgate.com/reservations

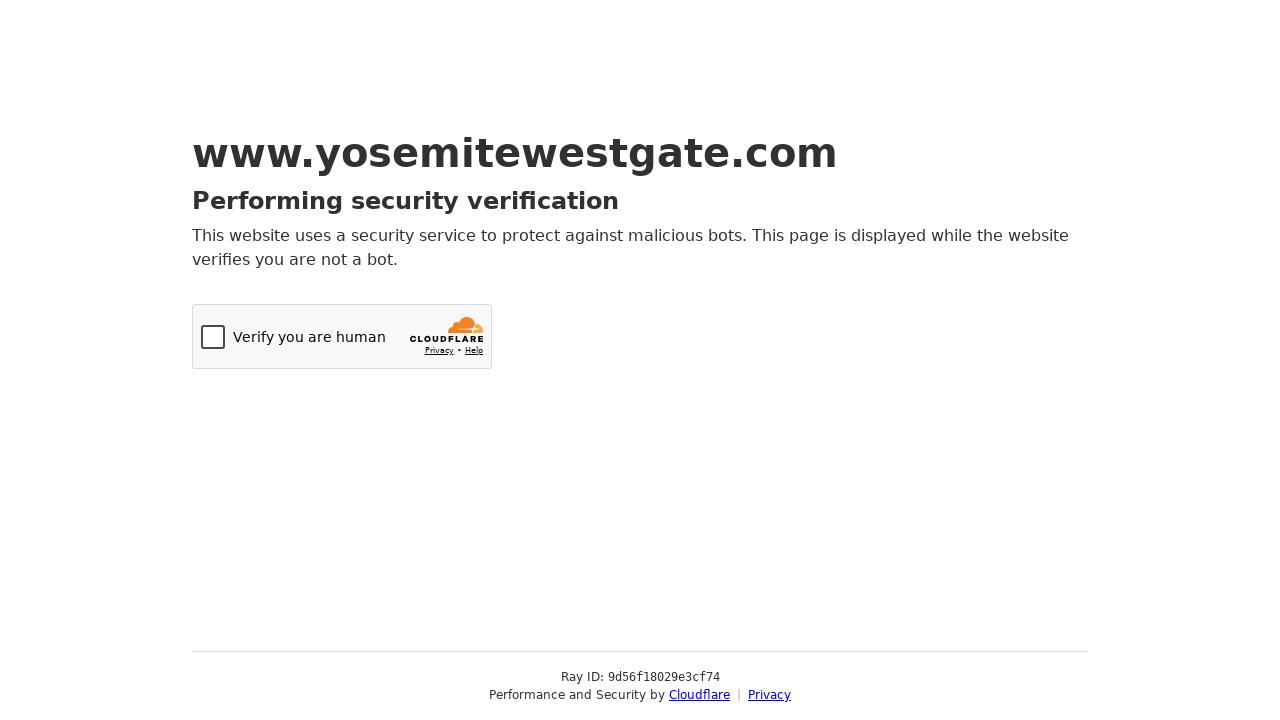

Navigated to Yosemite Westgate reservations page
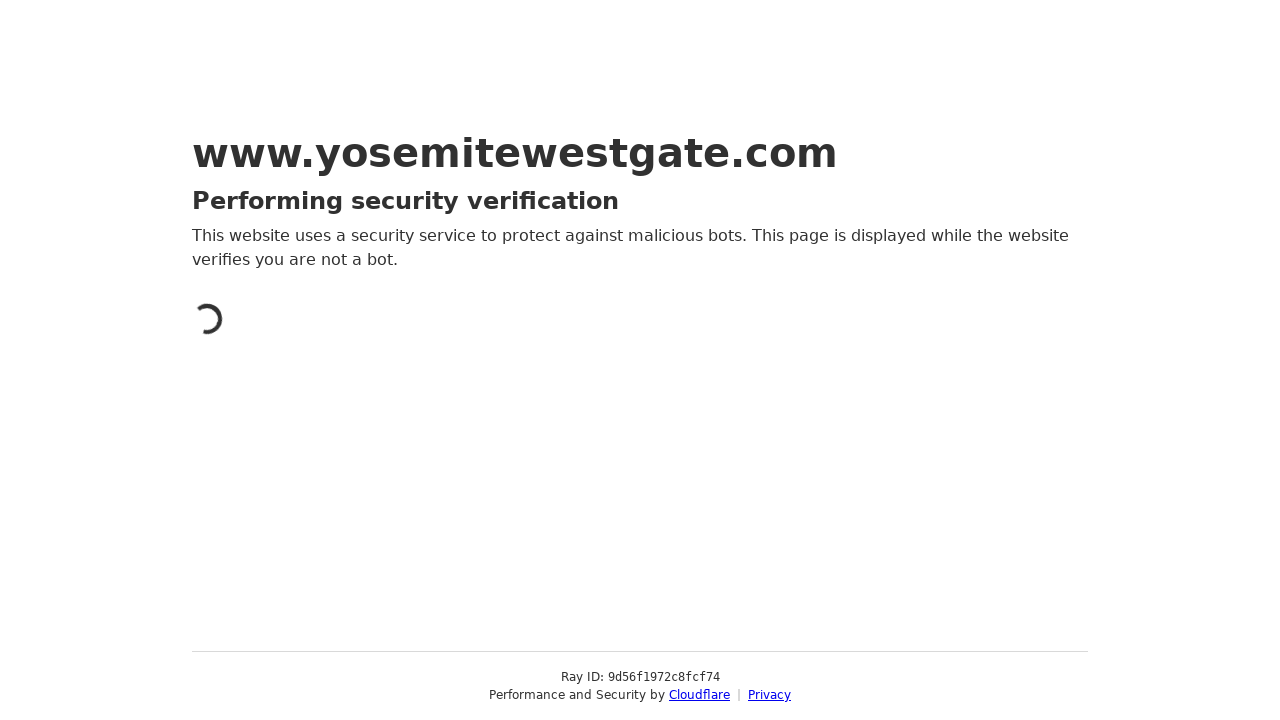

Located all links on the reservations page
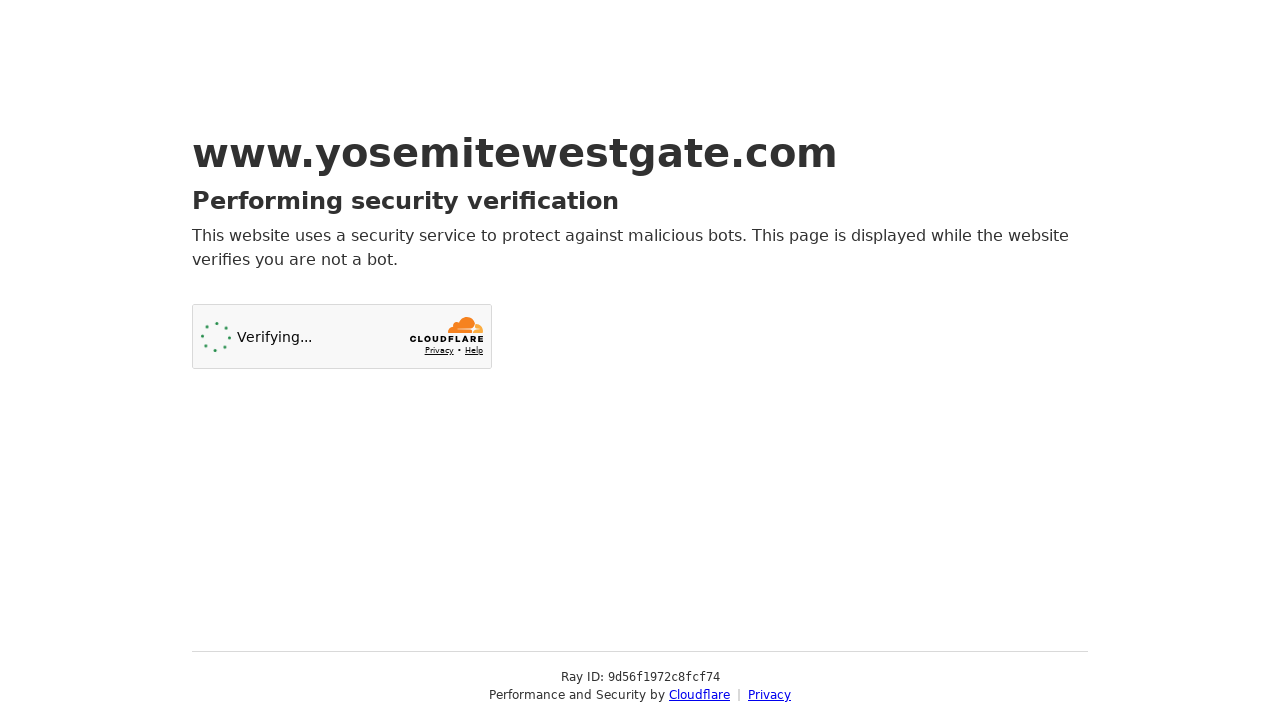

Counted total links present: 2
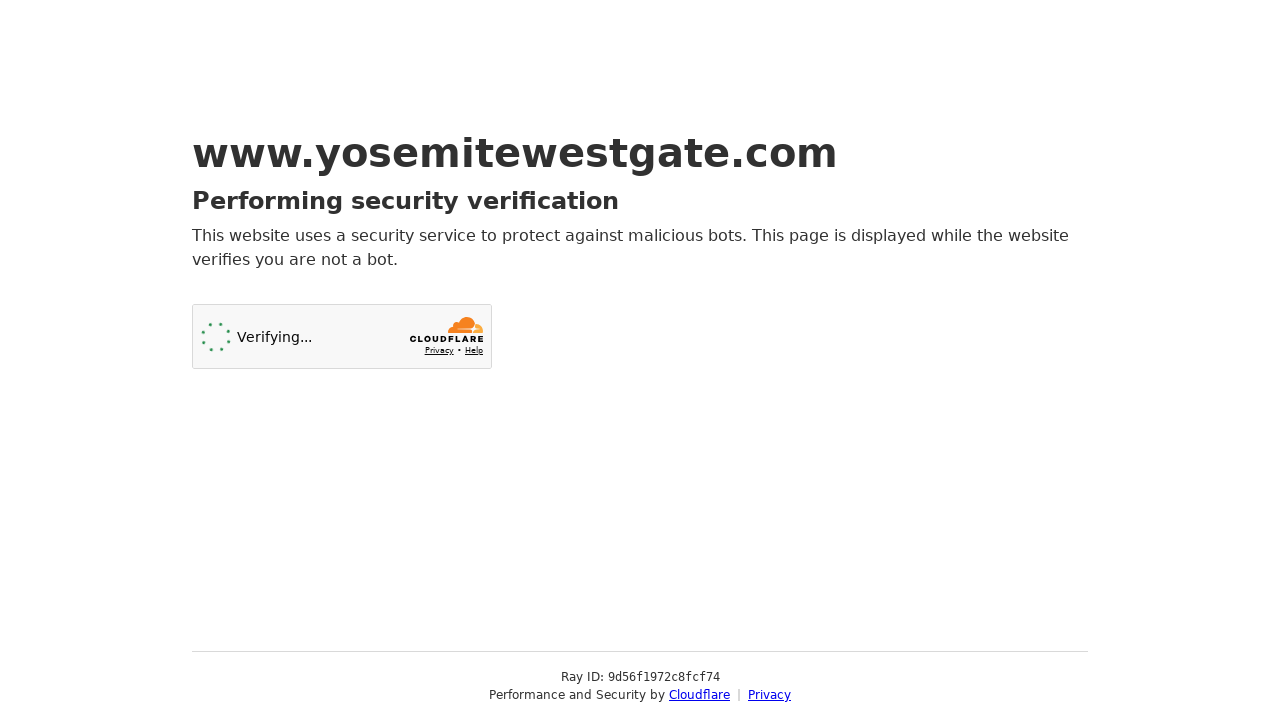

Displayed total link count: 2
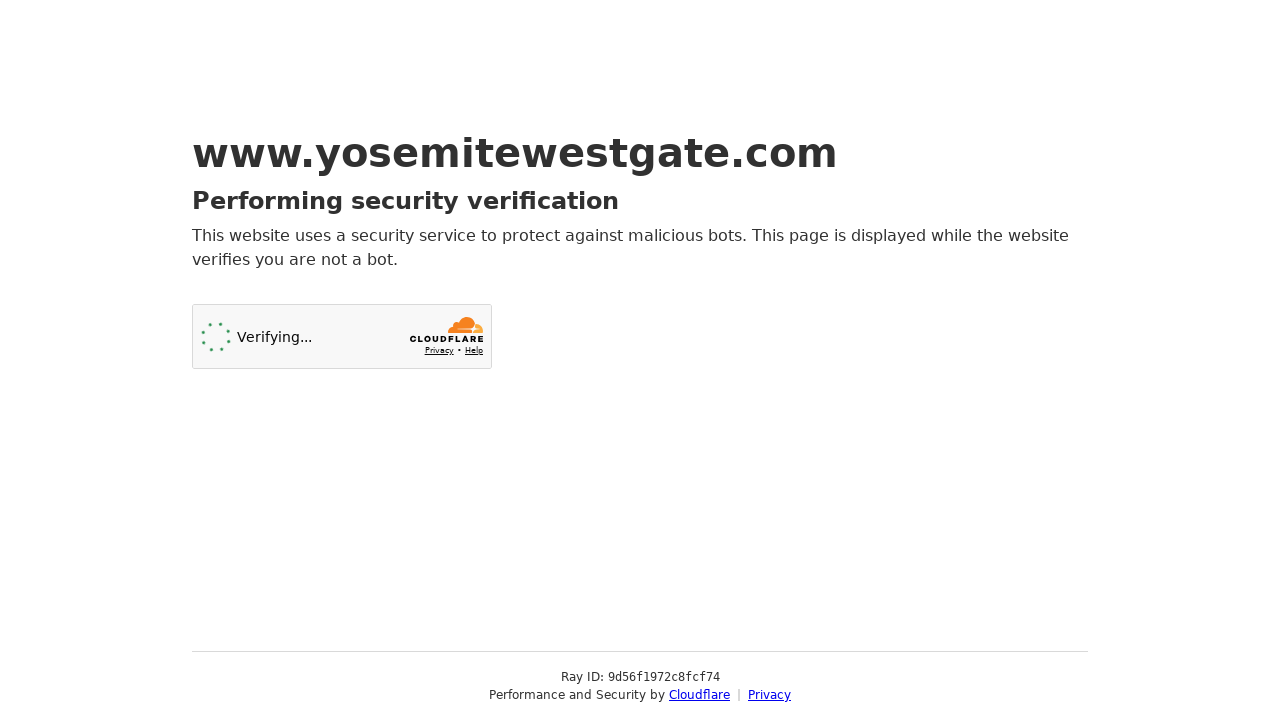

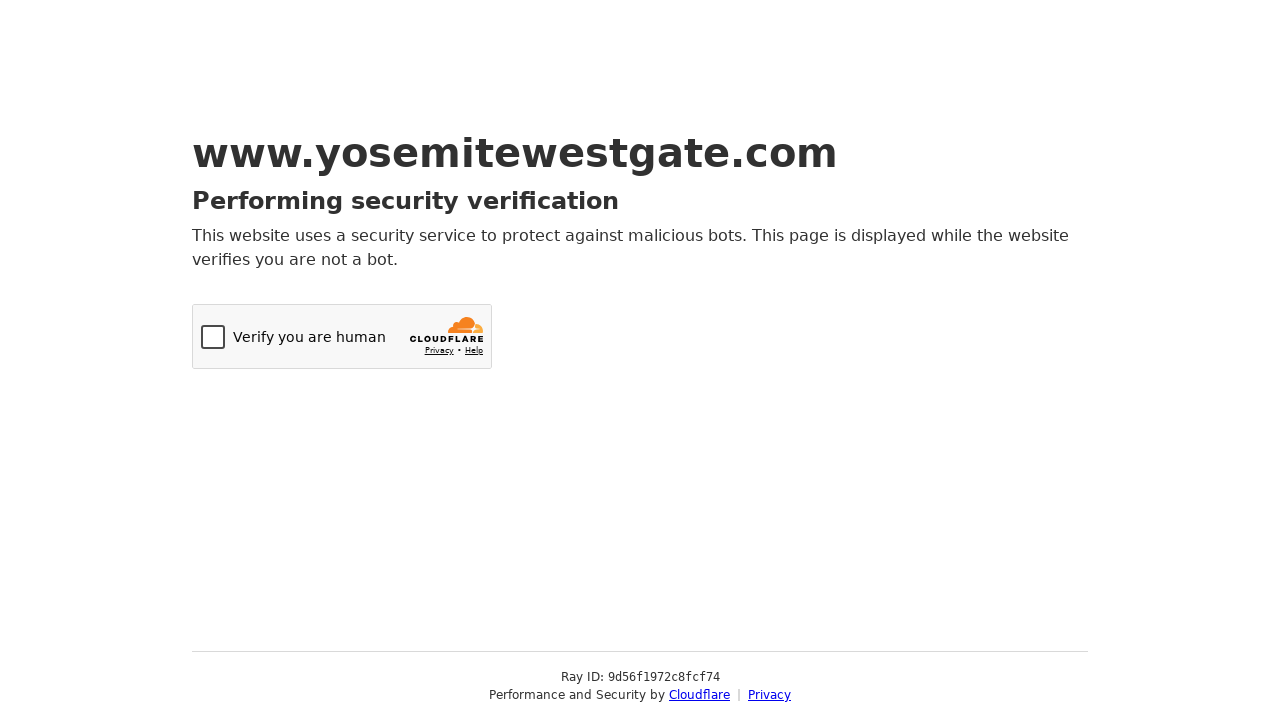